Tests the Drag and Drop page by dragging element A to element B's position and verifying they have swapped places.

Starting URL: https://the-internet.herokuapp.com/drag_and_drop

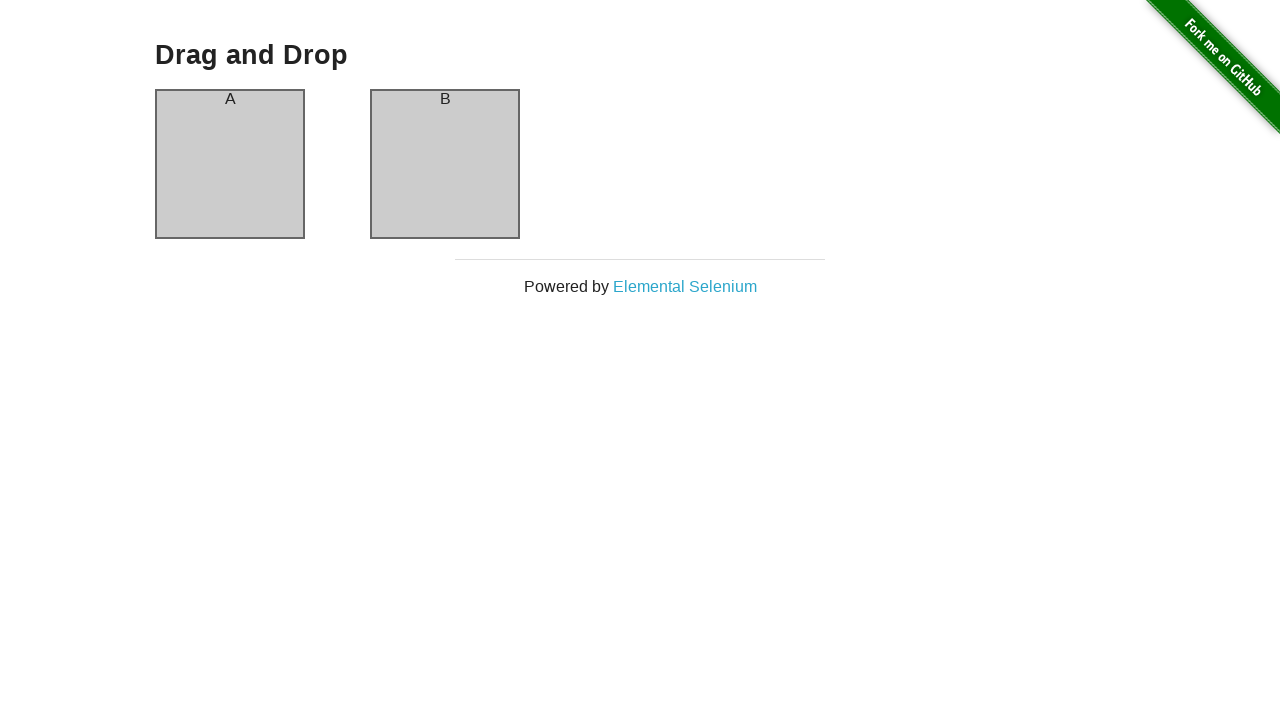

Located page header element
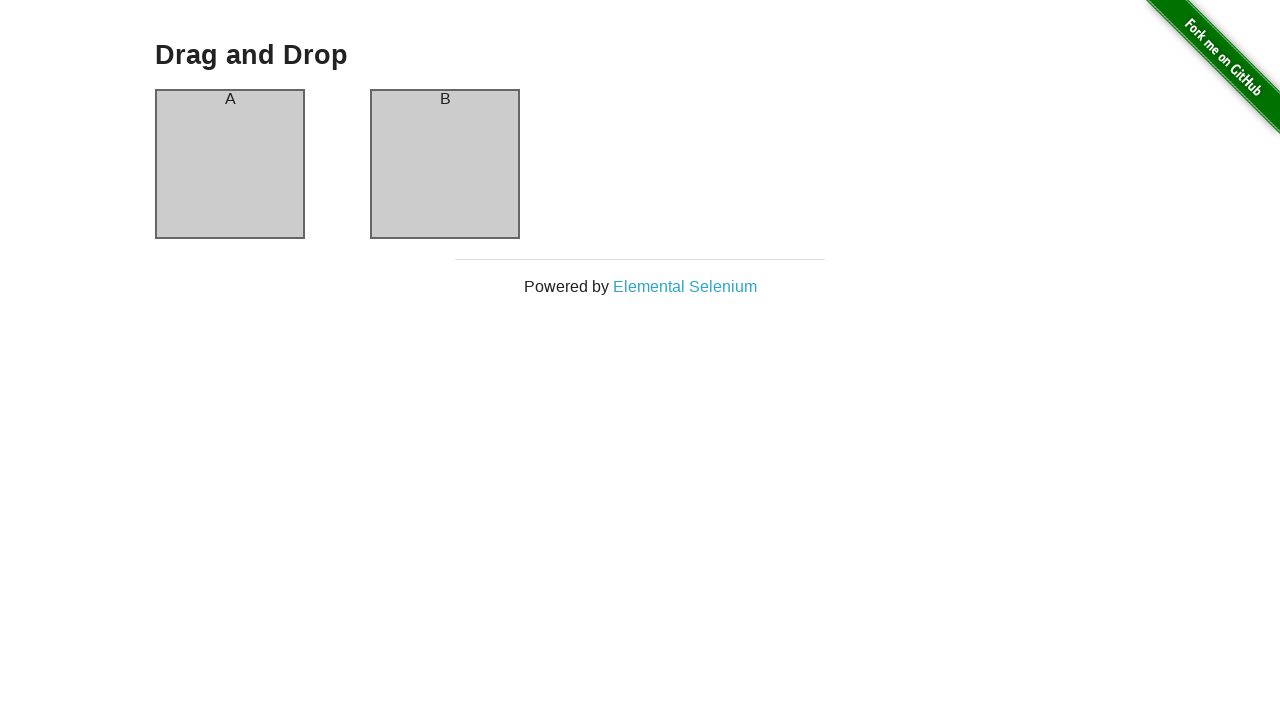

Verified page header text is 'Drag and Drop'
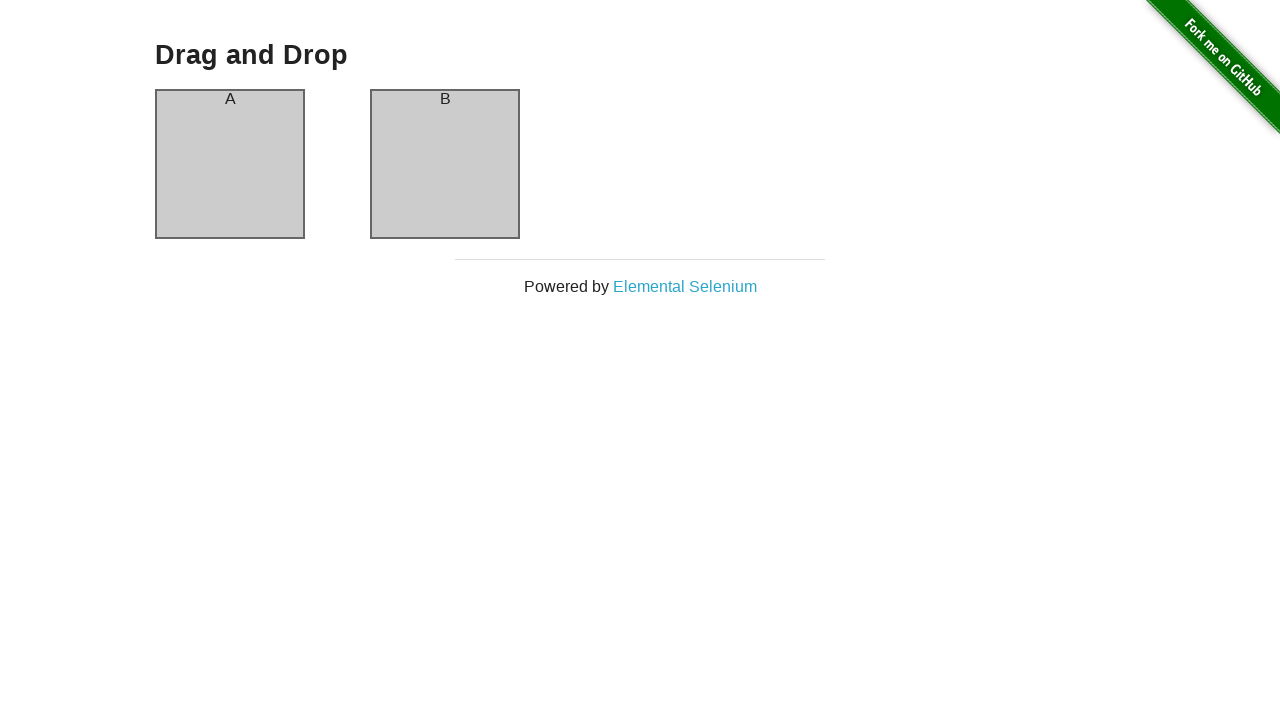

Located element A (column-a)
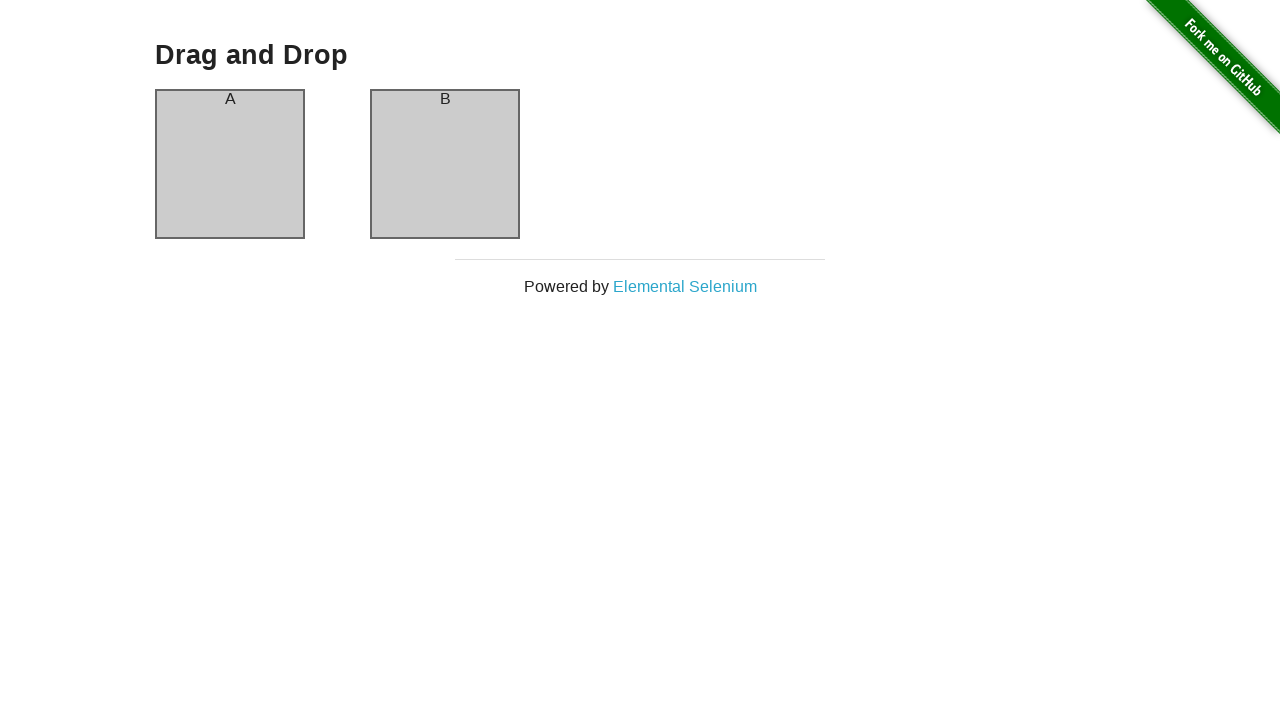

Located element B (column-b)
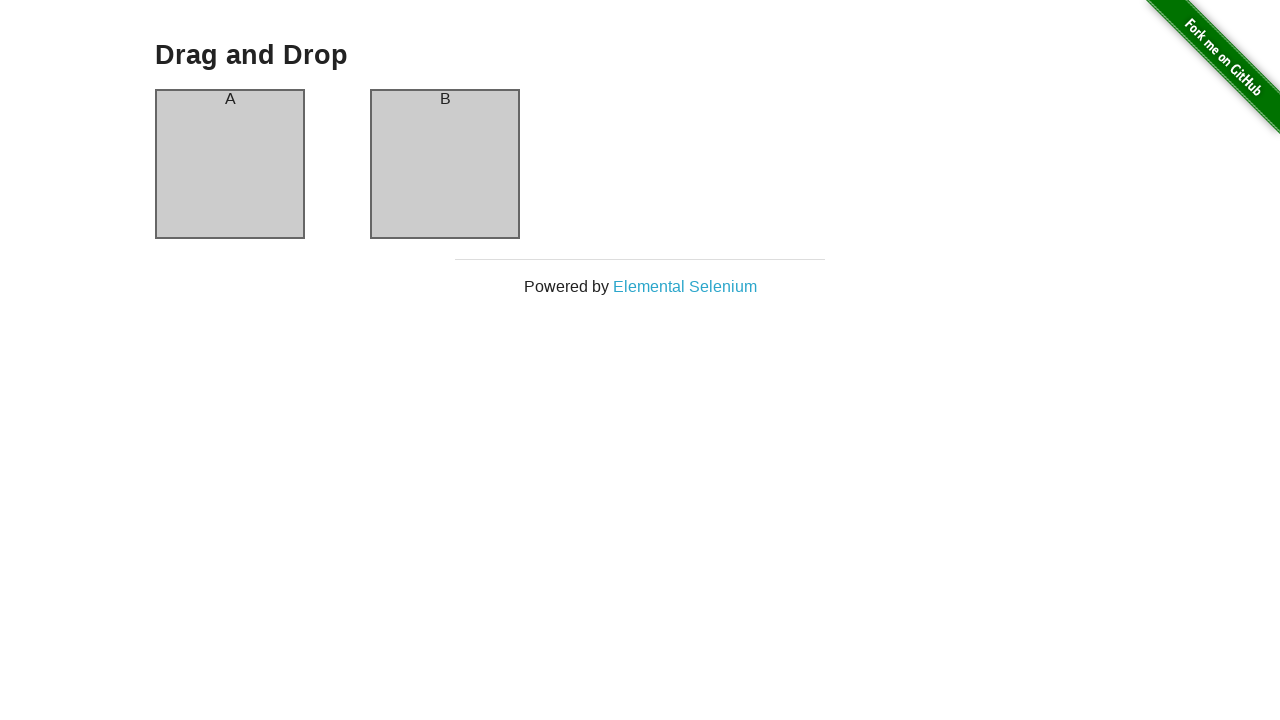

Verified element A initial text is 'A'
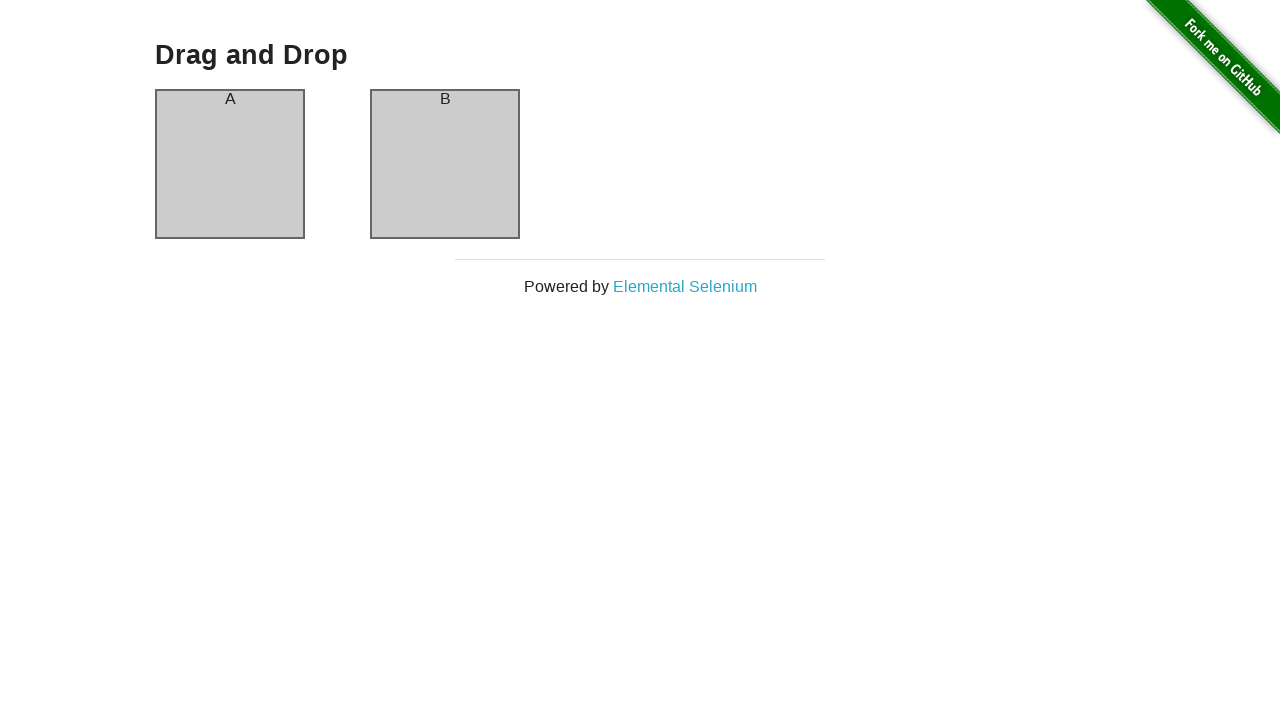

Verified element B initial text is 'B'
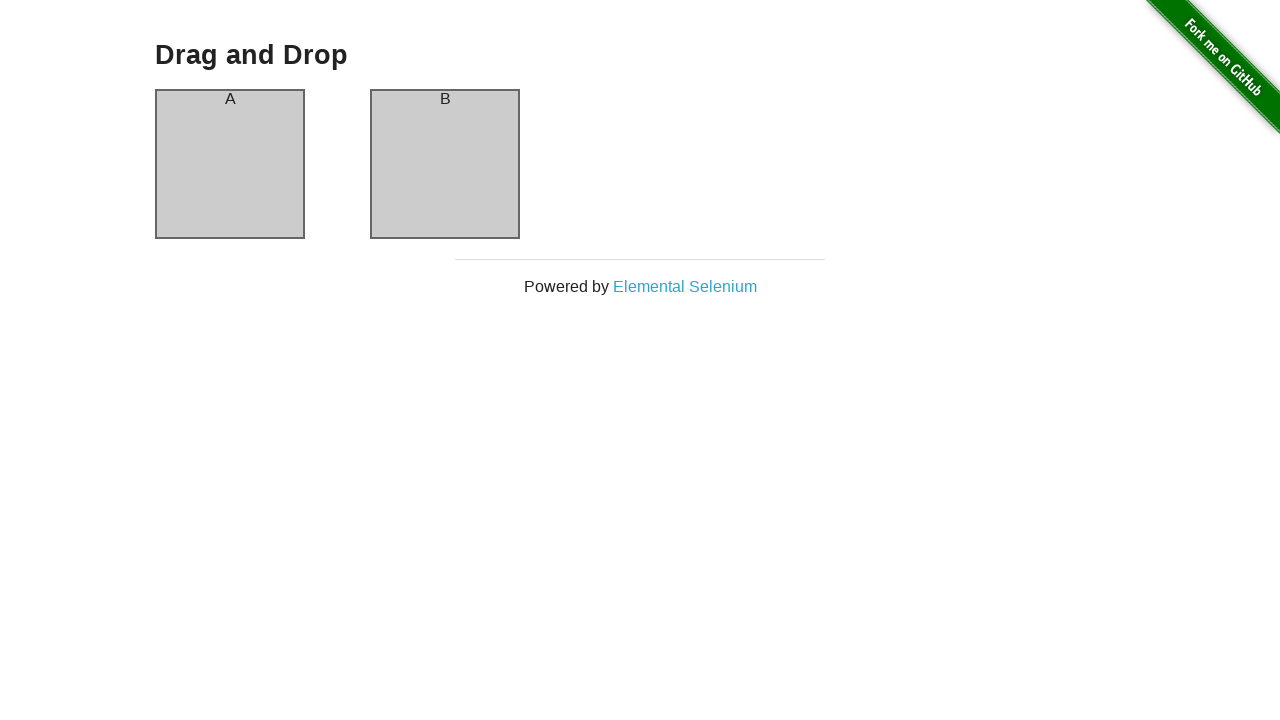

Performed drag and drop of element A onto element B at (445, 164)
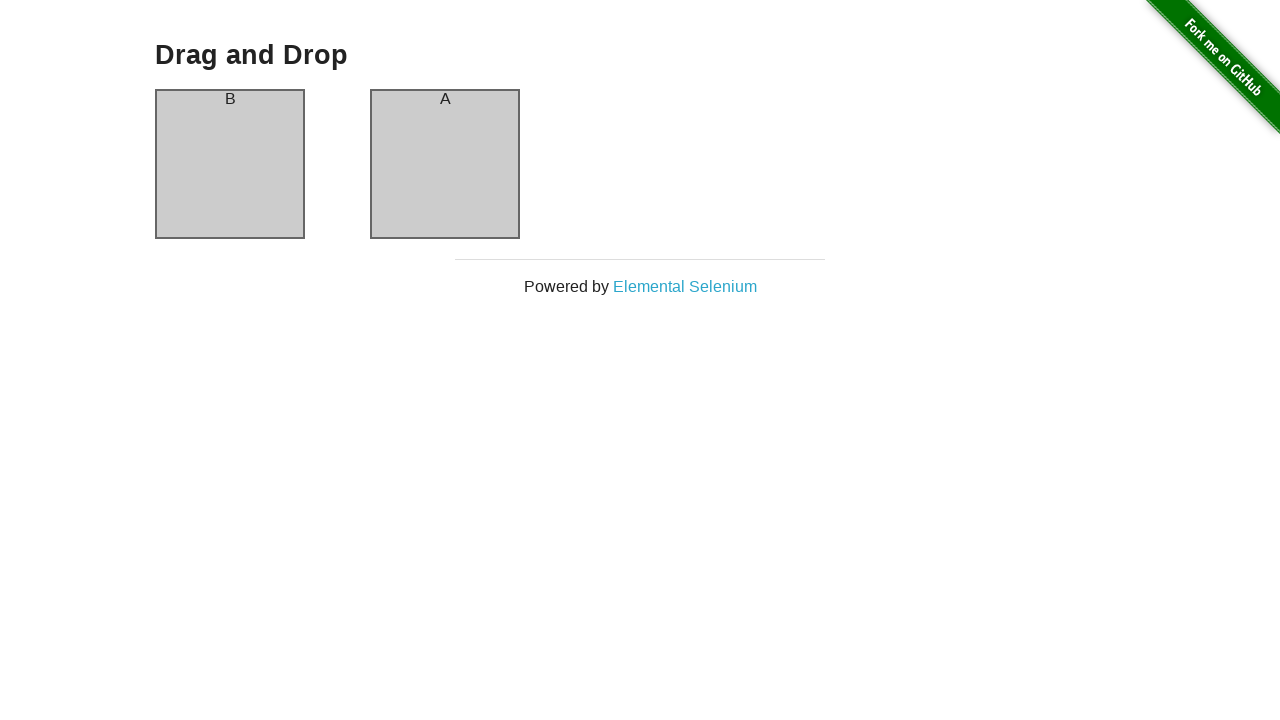

Located element A after drag and drop
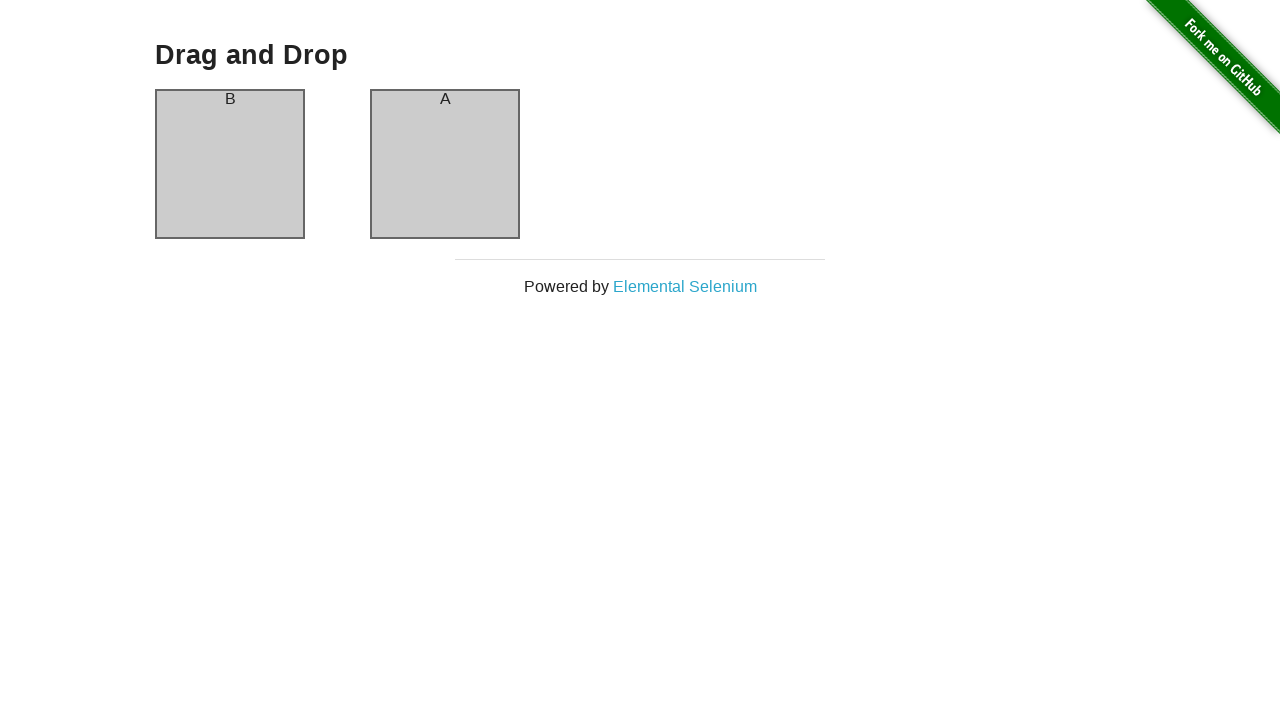

Verified elements have swapped - element A now contains 'B'
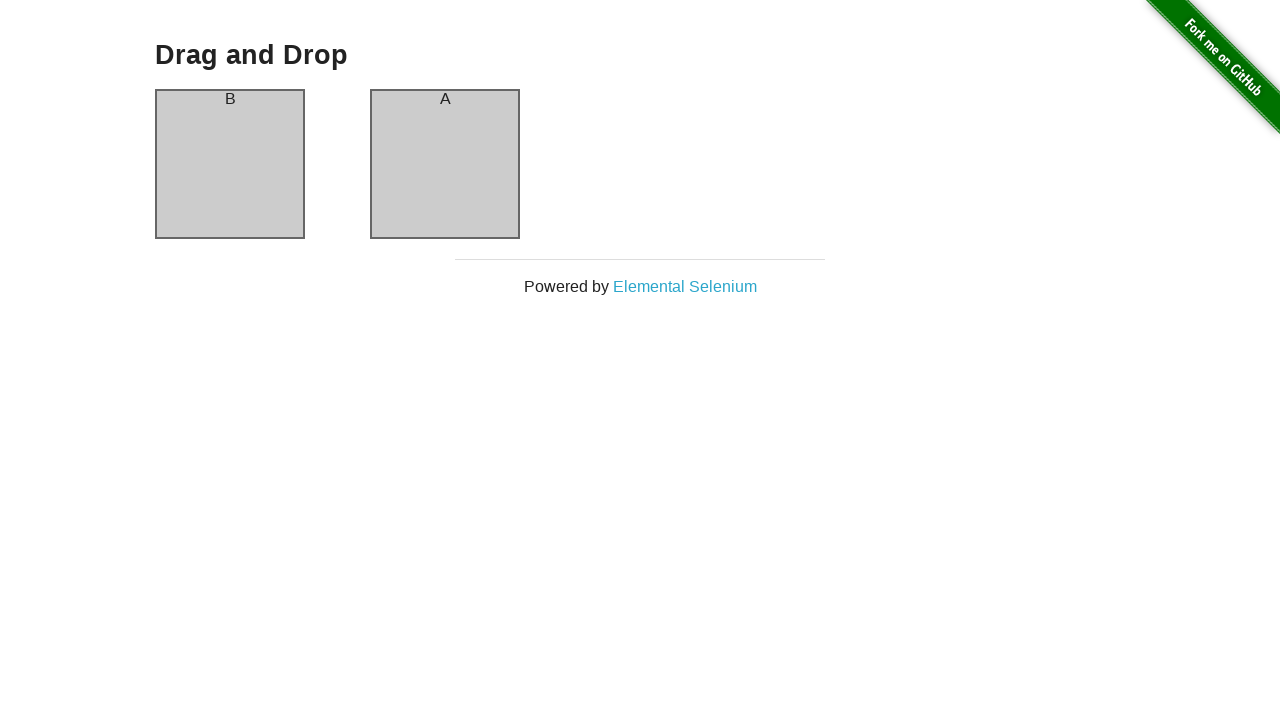

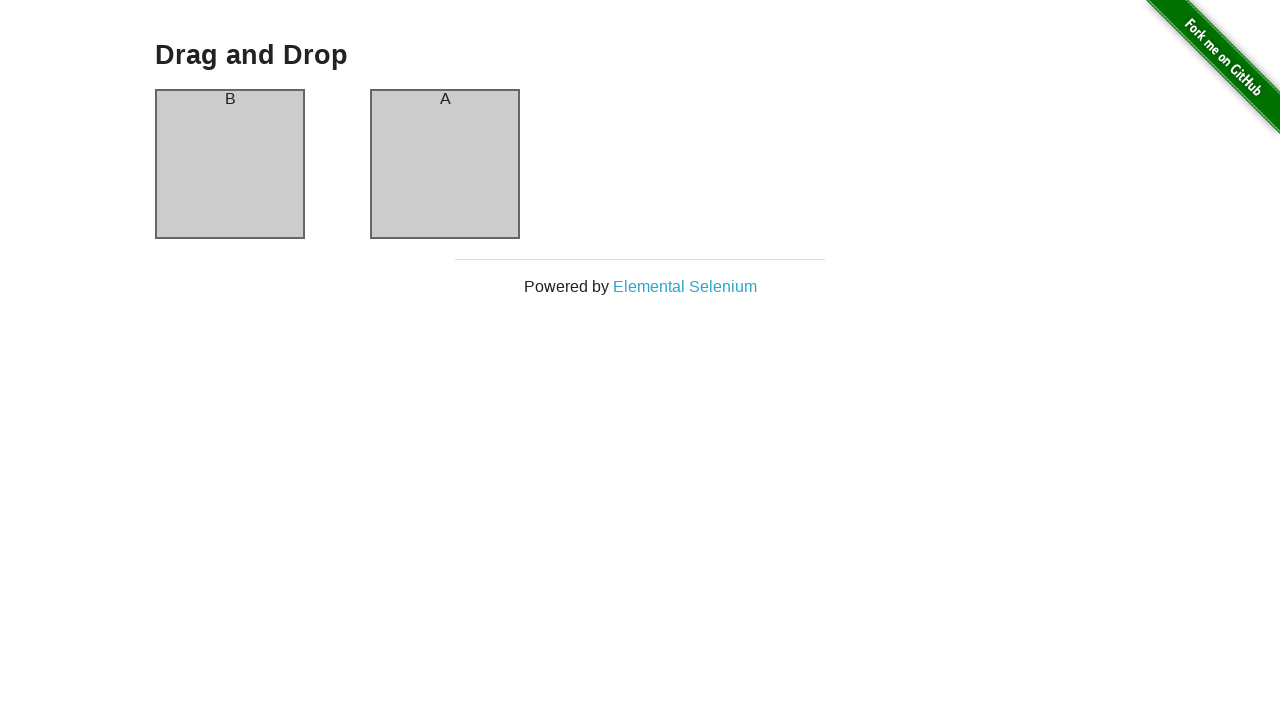